Tests the Product Hunt newsletter signup form by filling in an email address and clicking the subscribe button, then verifying success indicators appear.

Starting URL: https://www.producthunt.com/newsletter

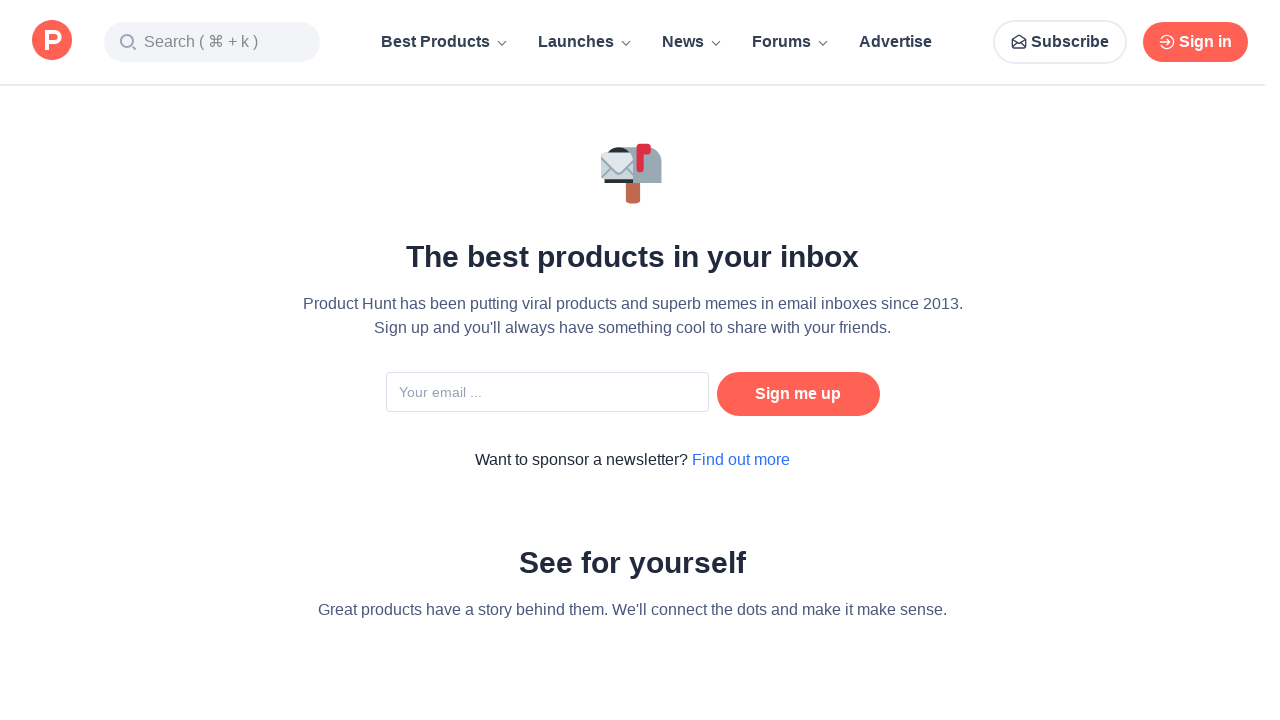

Waited for page to load (networkidle state)
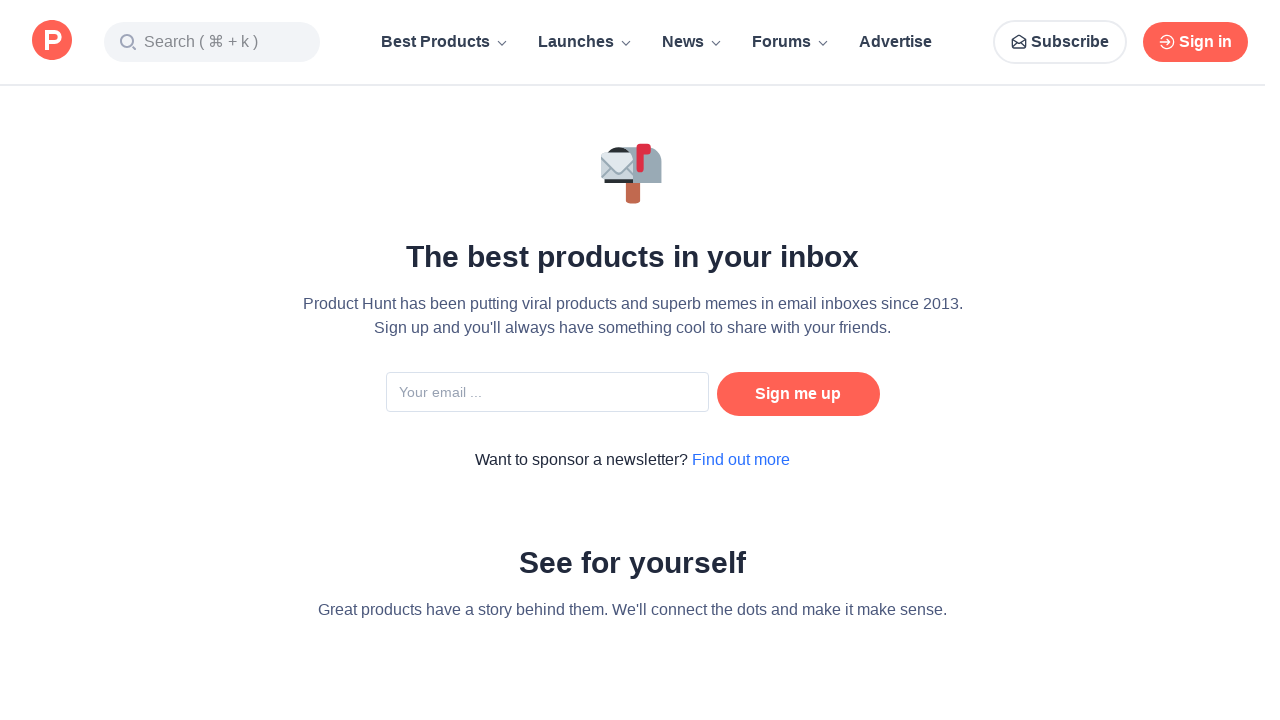

Filled email input field with 'testuser7294@example.com' on input[type="email"], input[name*="email" i], input[placeholder*="email" i] >> nt
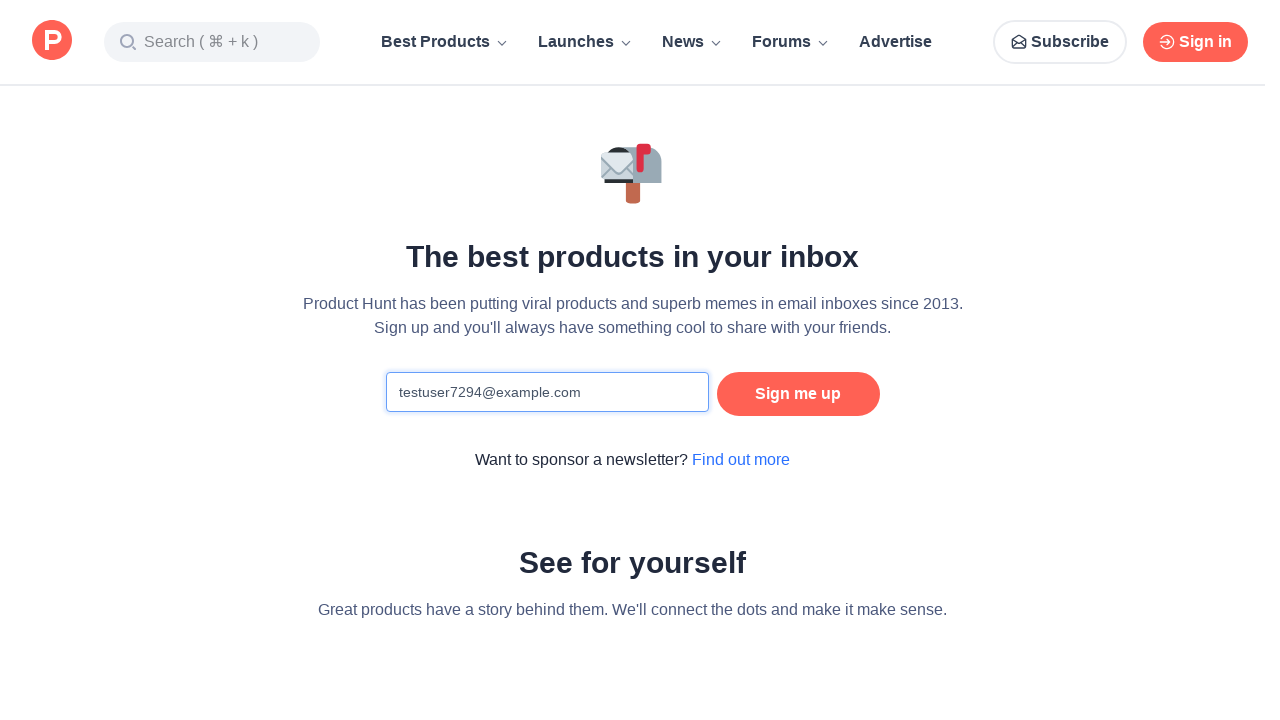

Clicked subscribe/sign up button at (798, 394) on button[type="submit"], input[type="submit"], button:has-text("Subscribe"), butto
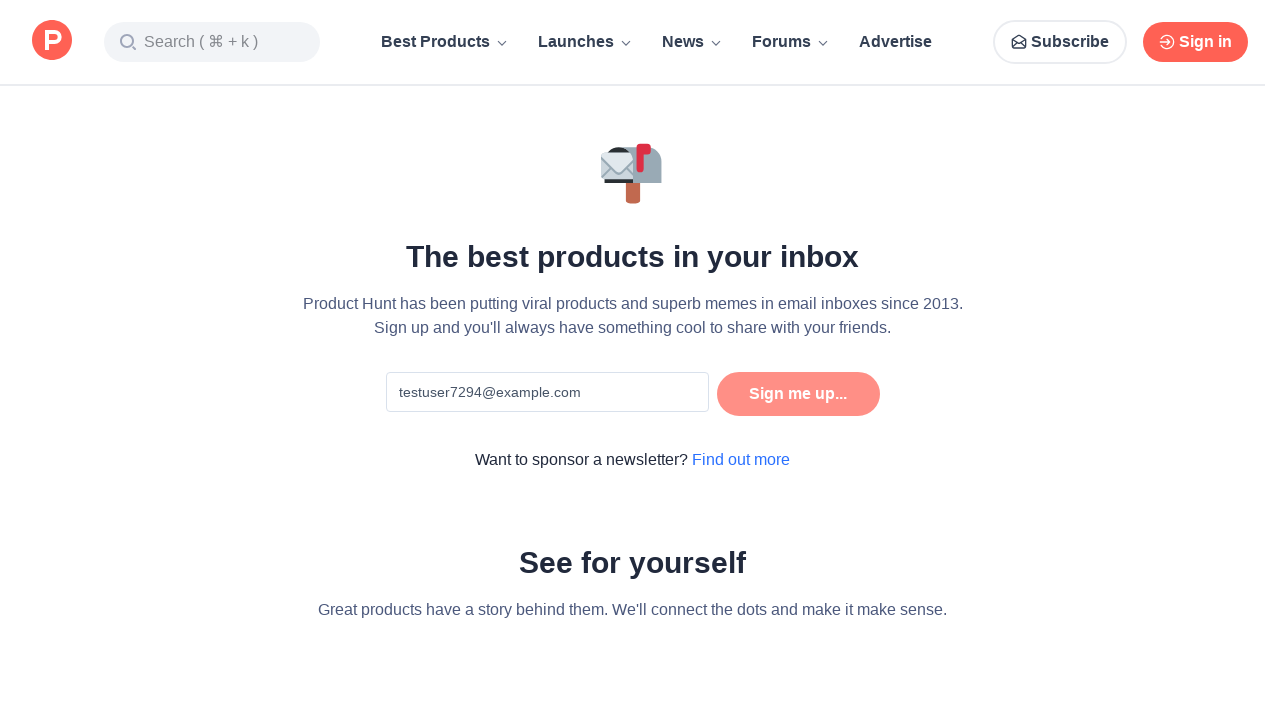

Waited 3 seconds for success indicators to appear
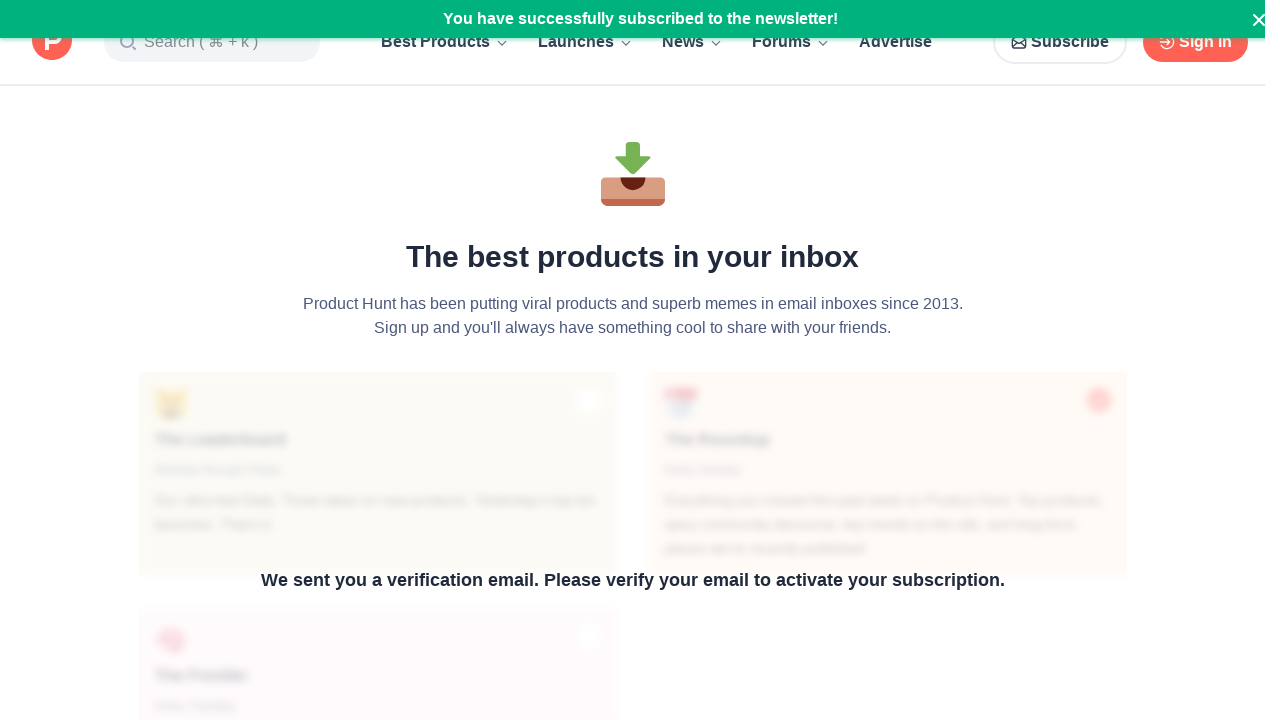

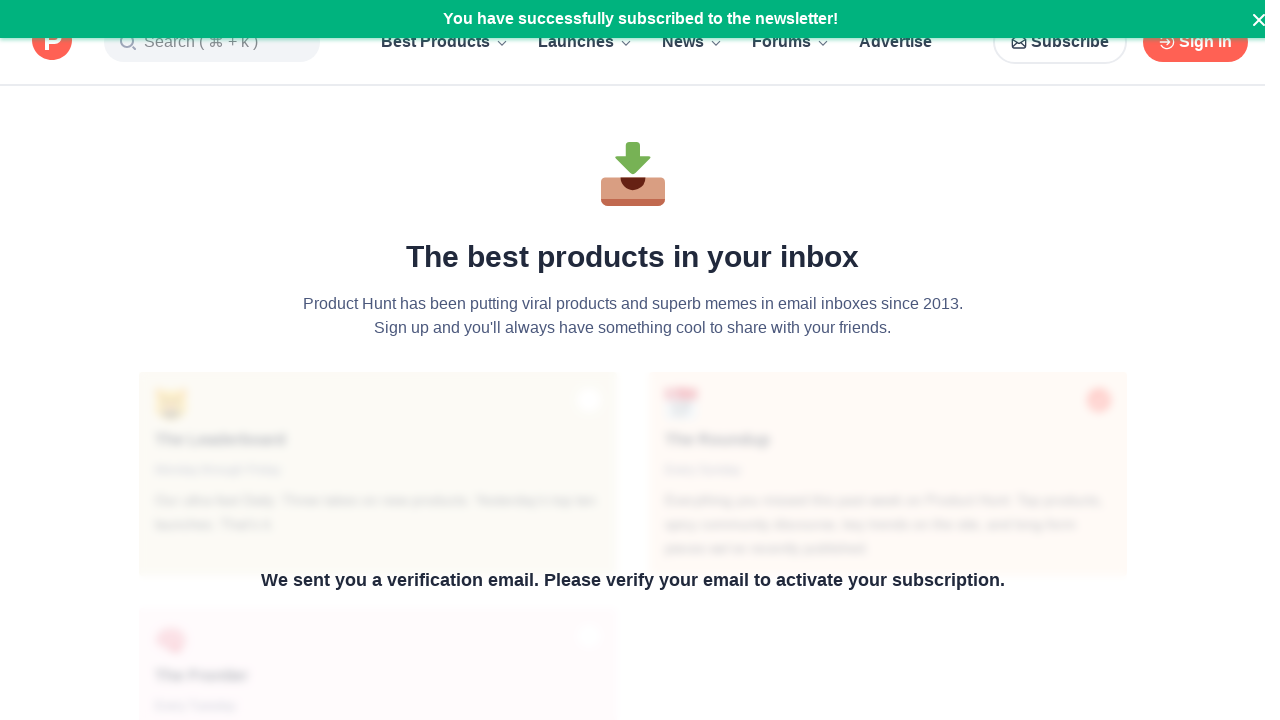